Tests editing a todo item by double-clicking, filling new text, and pressing Enter

Starting URL: https://demo.playwright.dev/todomvc

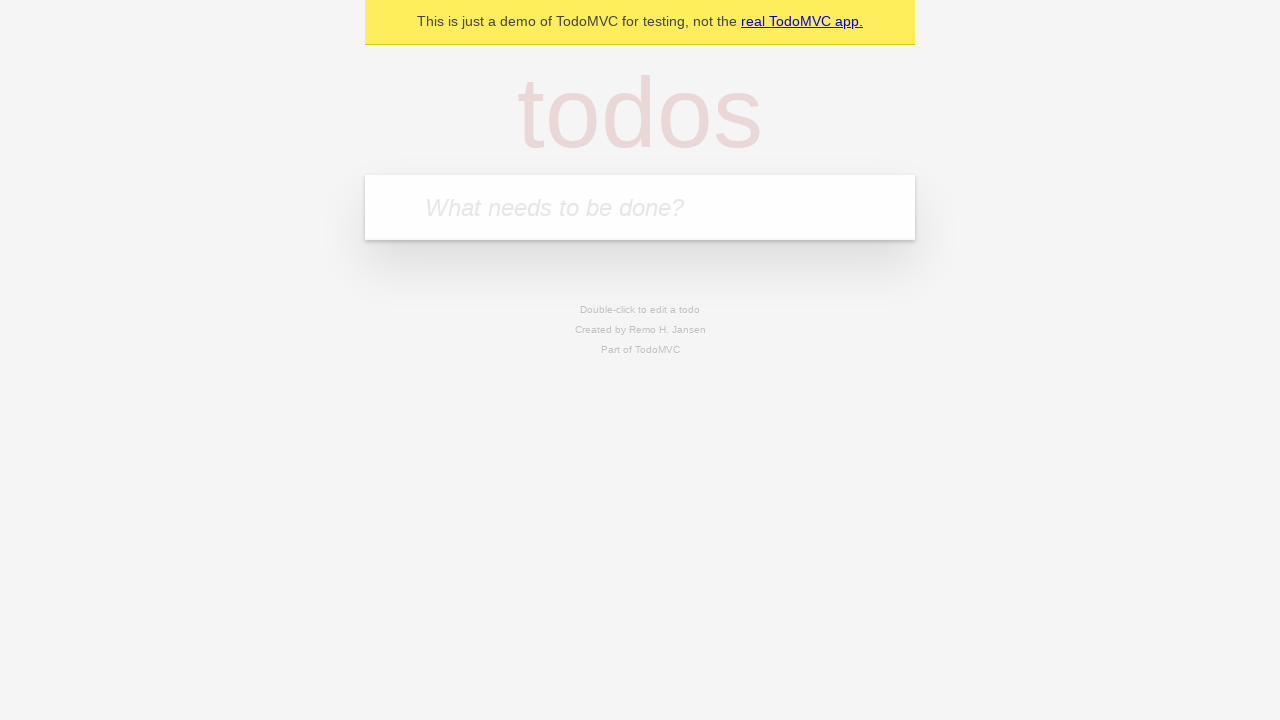

Filled new todo input with 'buy some cheese' on internal:attr=[placeholder="What needs to be done?"i]
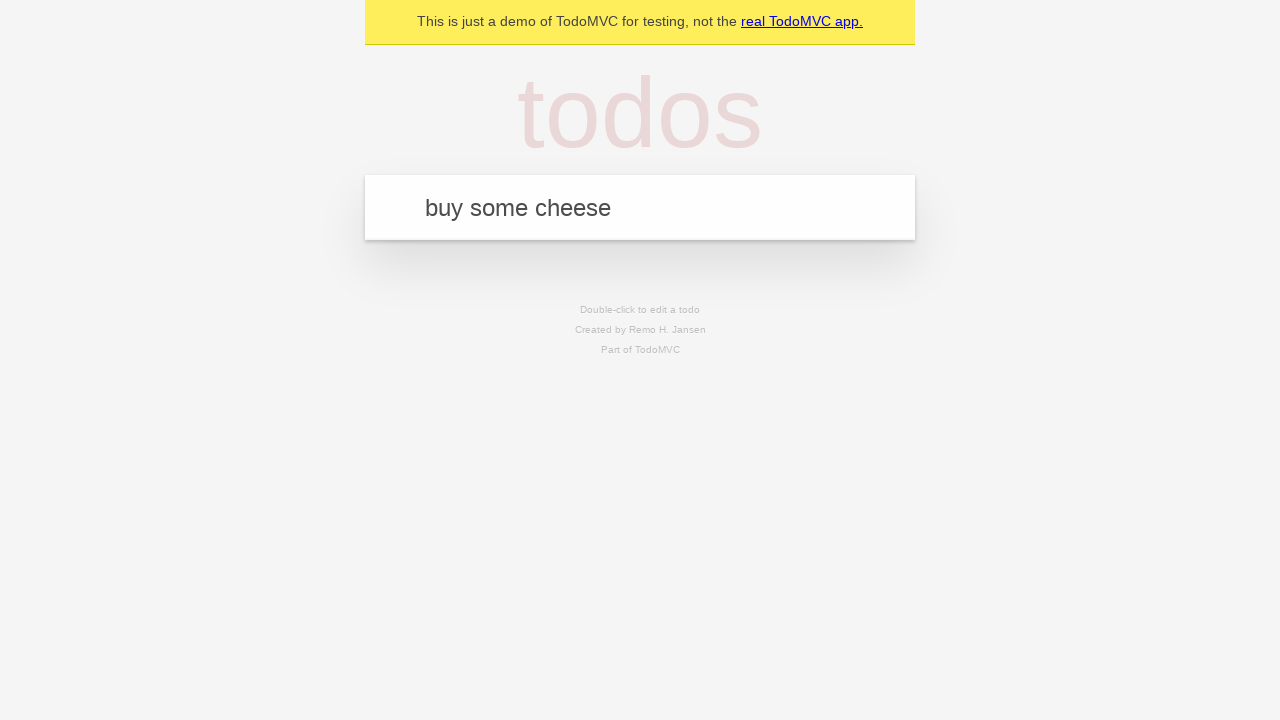

Pressed Enter to create first todo on internal:attr=[placeholder="What needs to be done?"i]
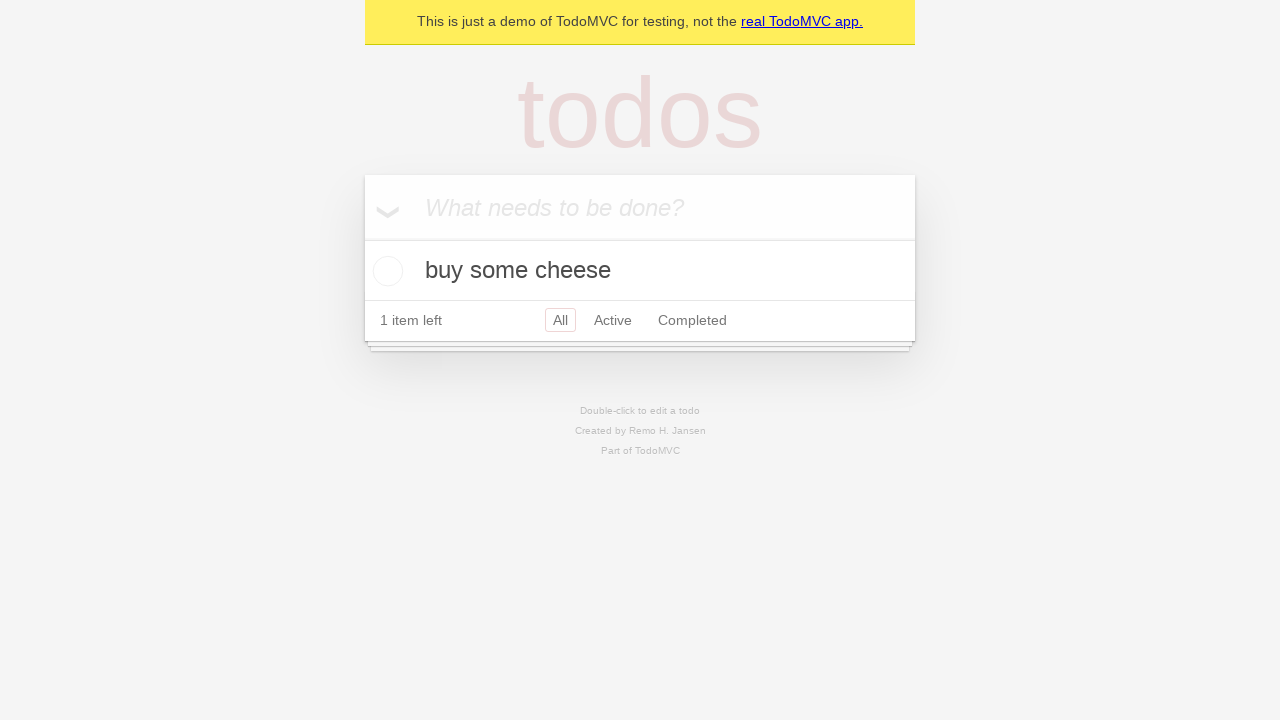

Filled new todo input with 'feed the cat' on internal:attr=[placeholder="What needs to be done?"i]
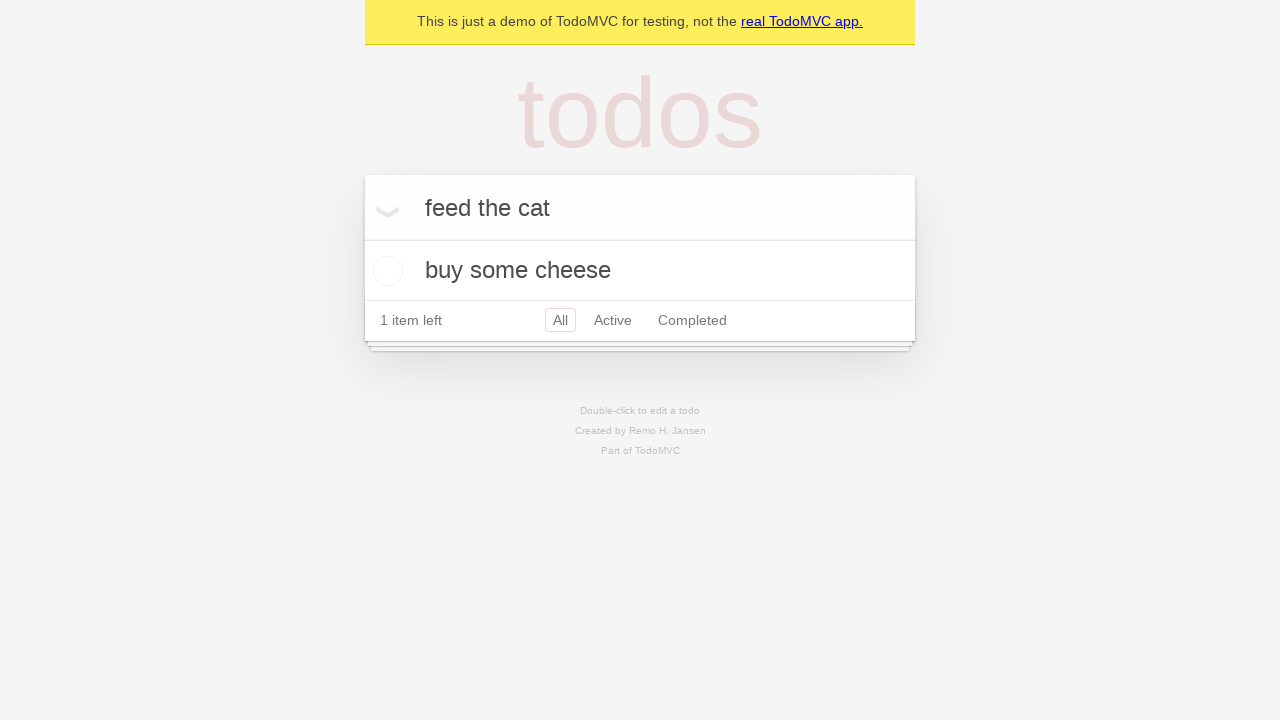

Pressed Enter to create second todo on internal:attr=[placeholder="What needs to be done?"i]
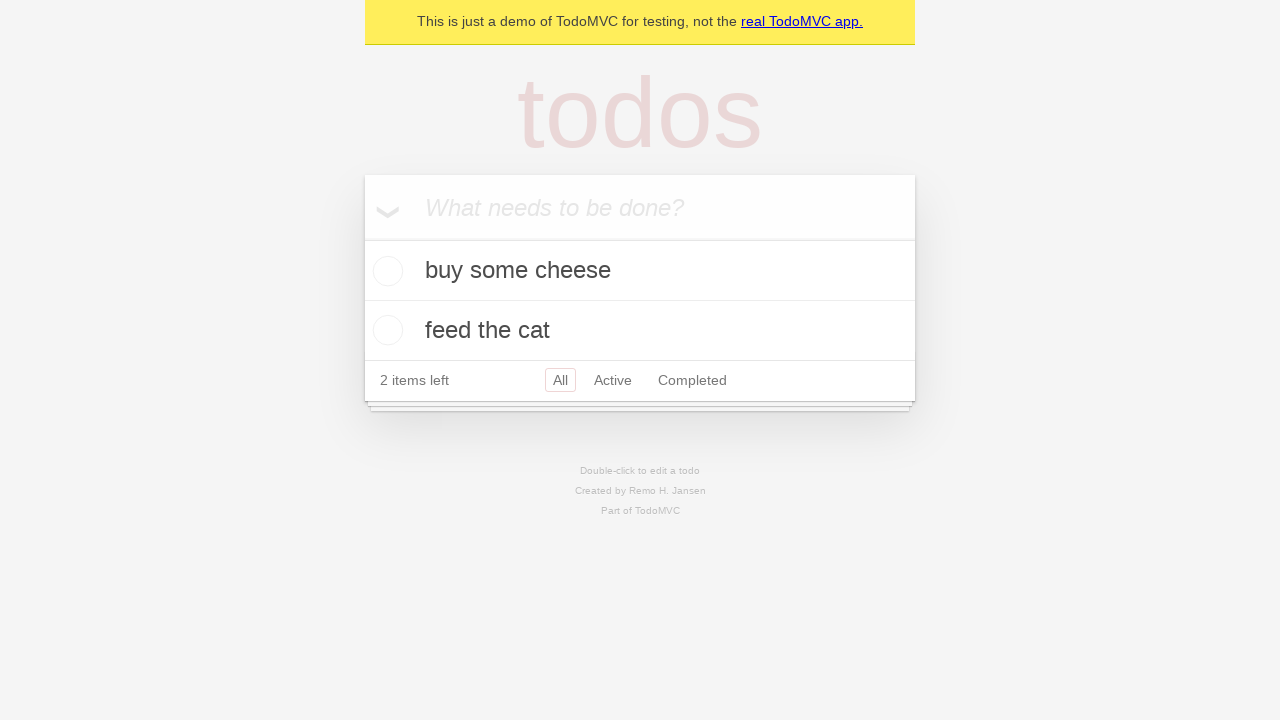

Filled new todo input with 'book a doctors appointment' on internal:attr=[placeholder="What needs to be done?"i]
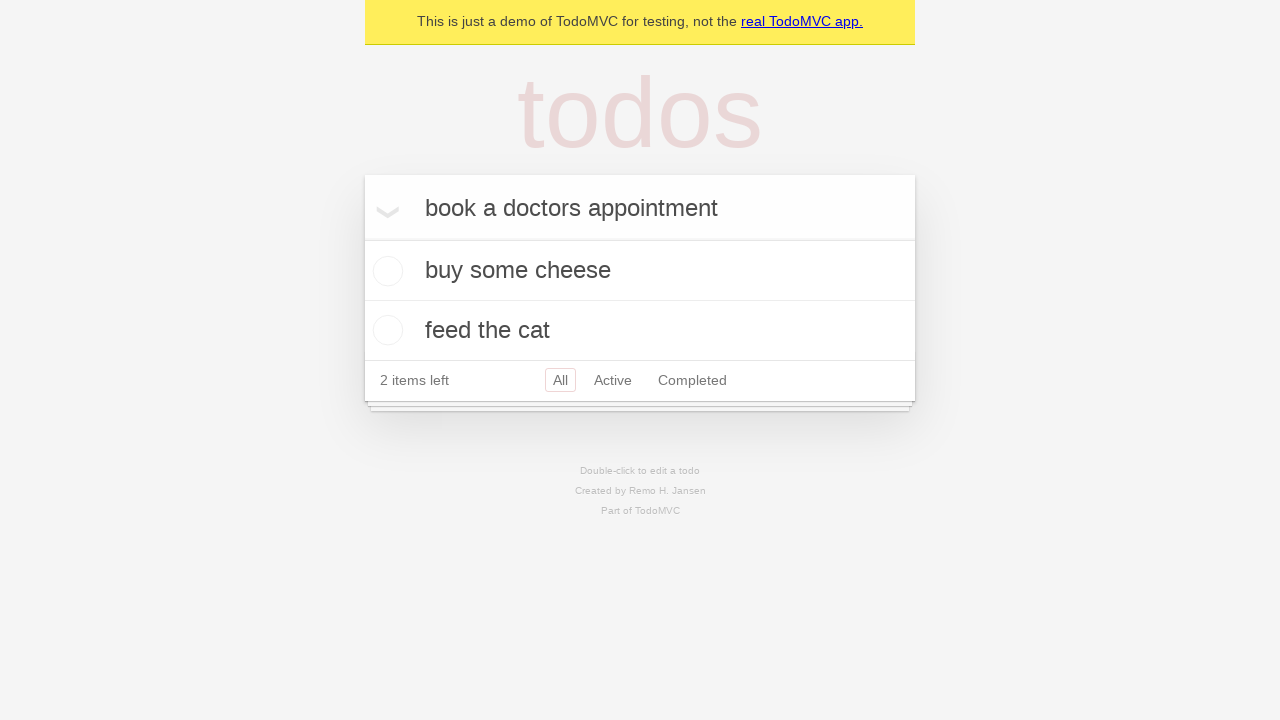

Pressed Enter to create third todo on internal:attr=[placeholder="What needs to be done?"i]
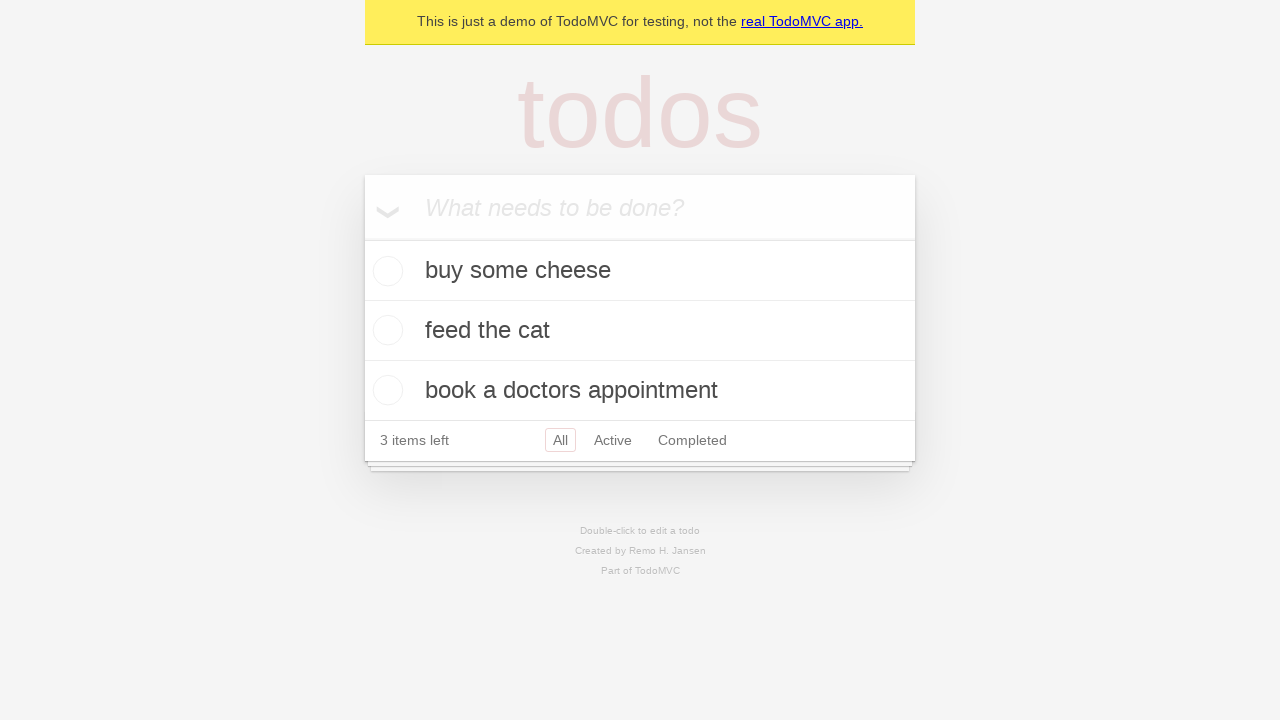

Double-clicked second todo item to enter edit mode at (640, 331) on internal:testid=[data-testid="todo-item"s] >> nth=1
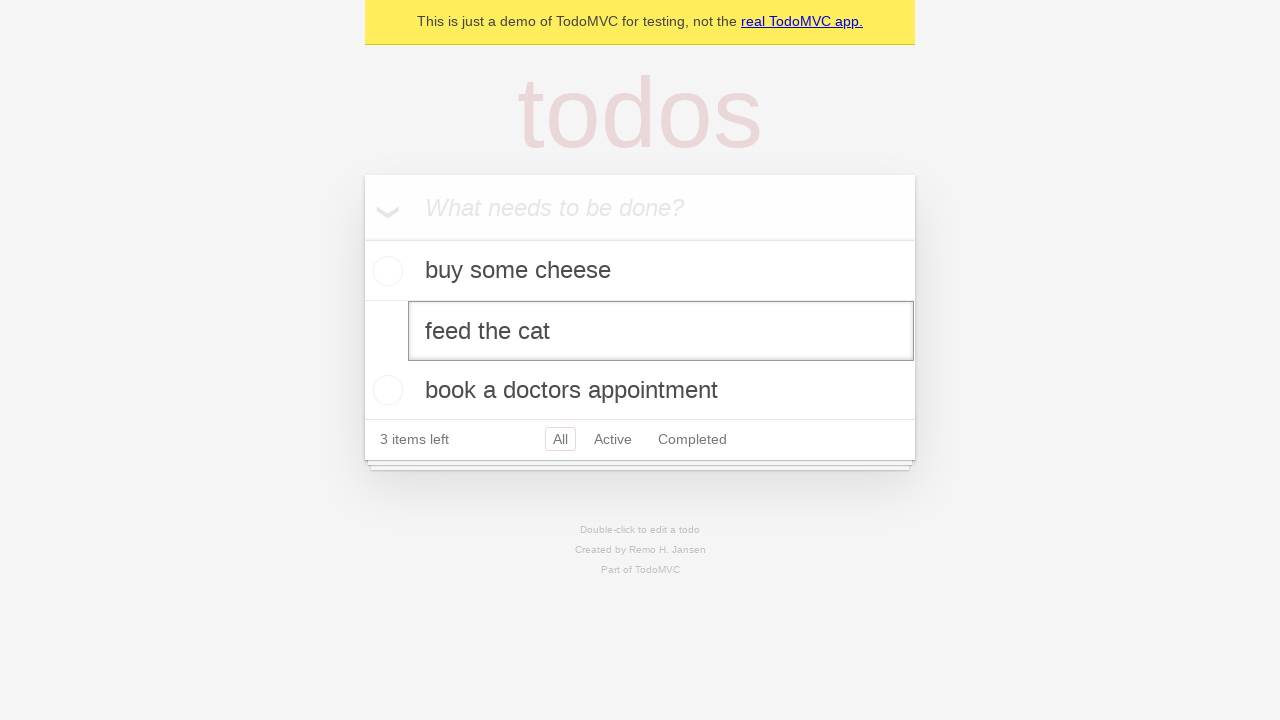

Filled edit textbox with 'buy some sausages' on internal:testid=[data-testid="todo-item"s] >> nth=1 >> internal:role=textbox[nam
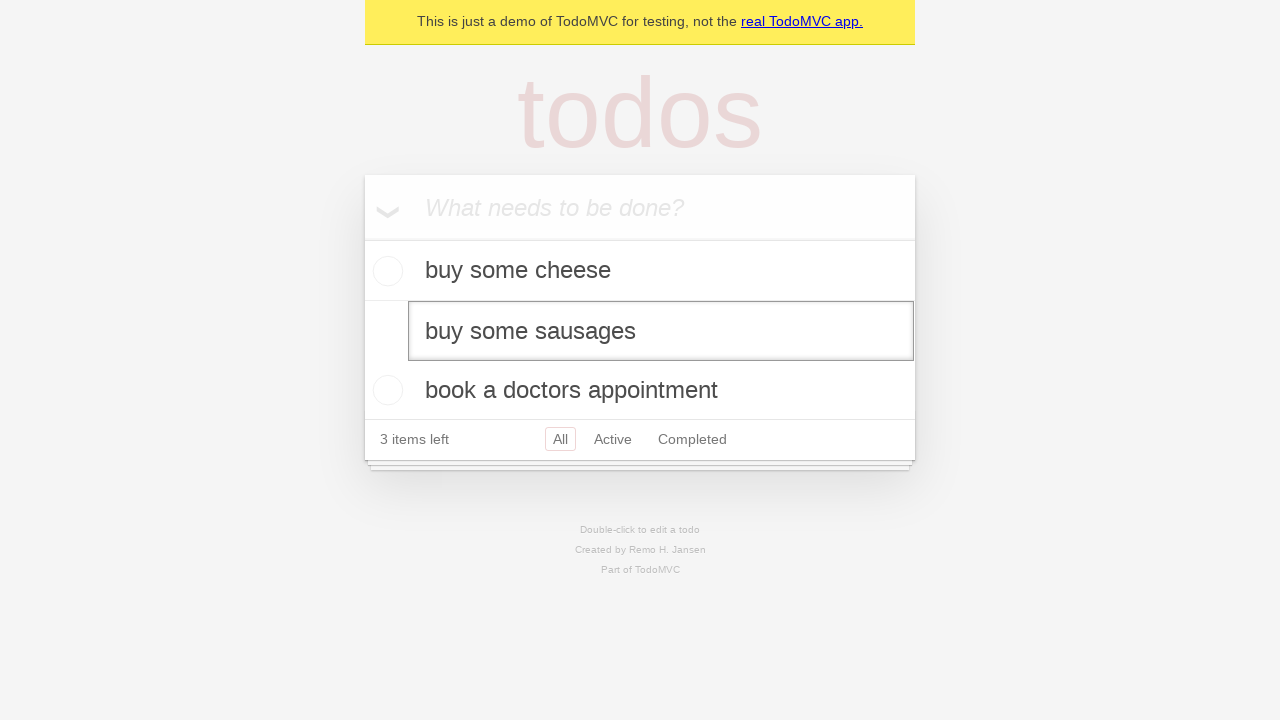

Pressed Enter to confirm todo item edit on internal:testid=[data-testid="todo-item"s] >> nth=1 >> internal:role=textbox[nam
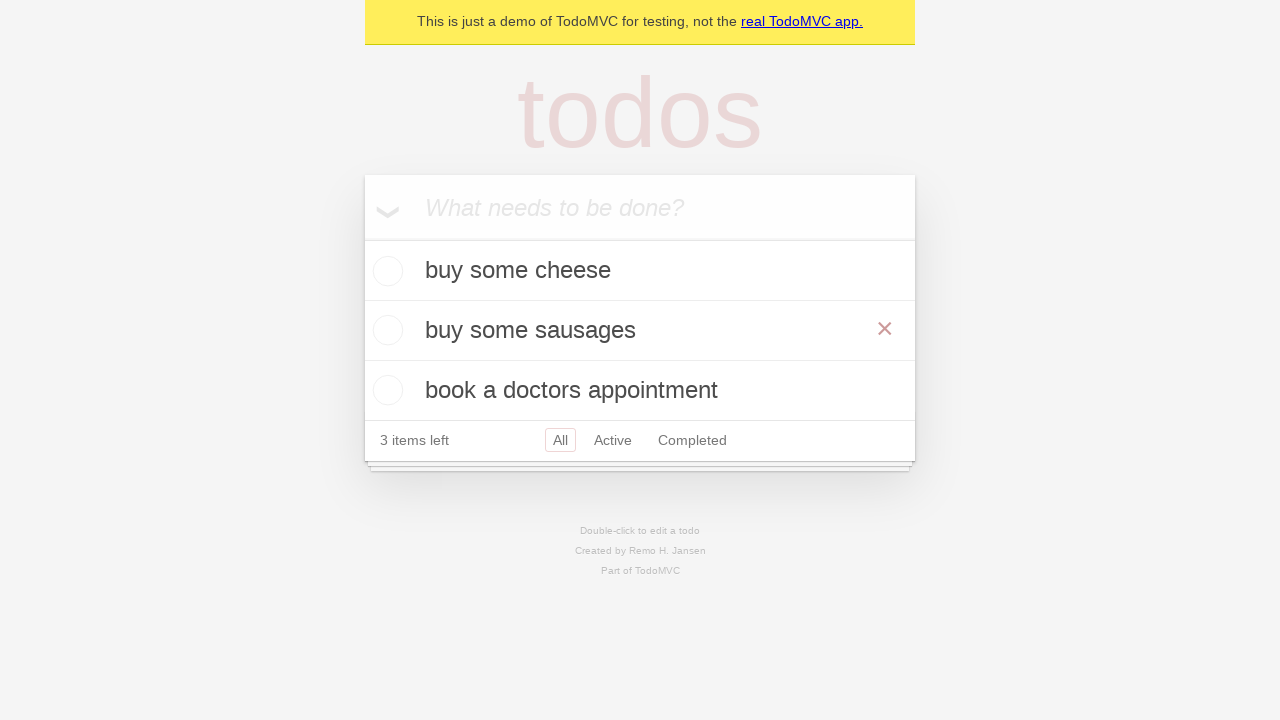

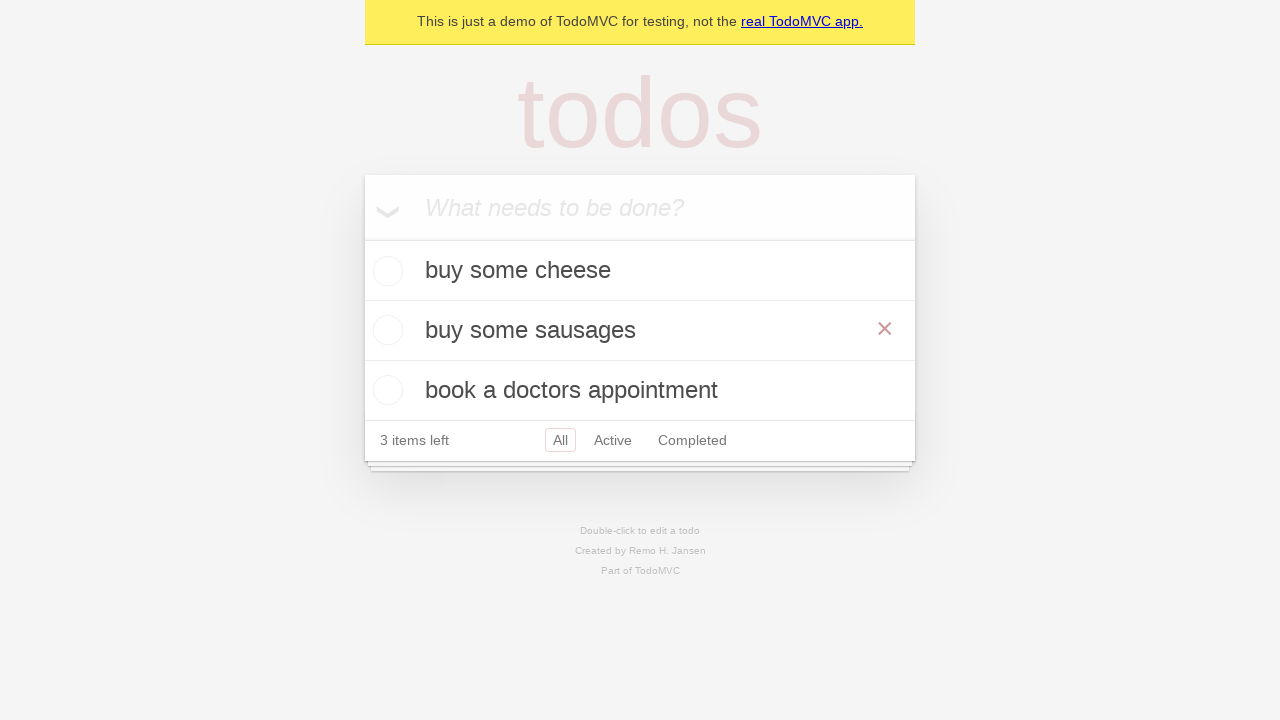